Navigates to a nested frames example page and accesses content within the middle frame to demonstrate frame switching capabilities

Starting URL: https://the-internet.herokuapp.com/

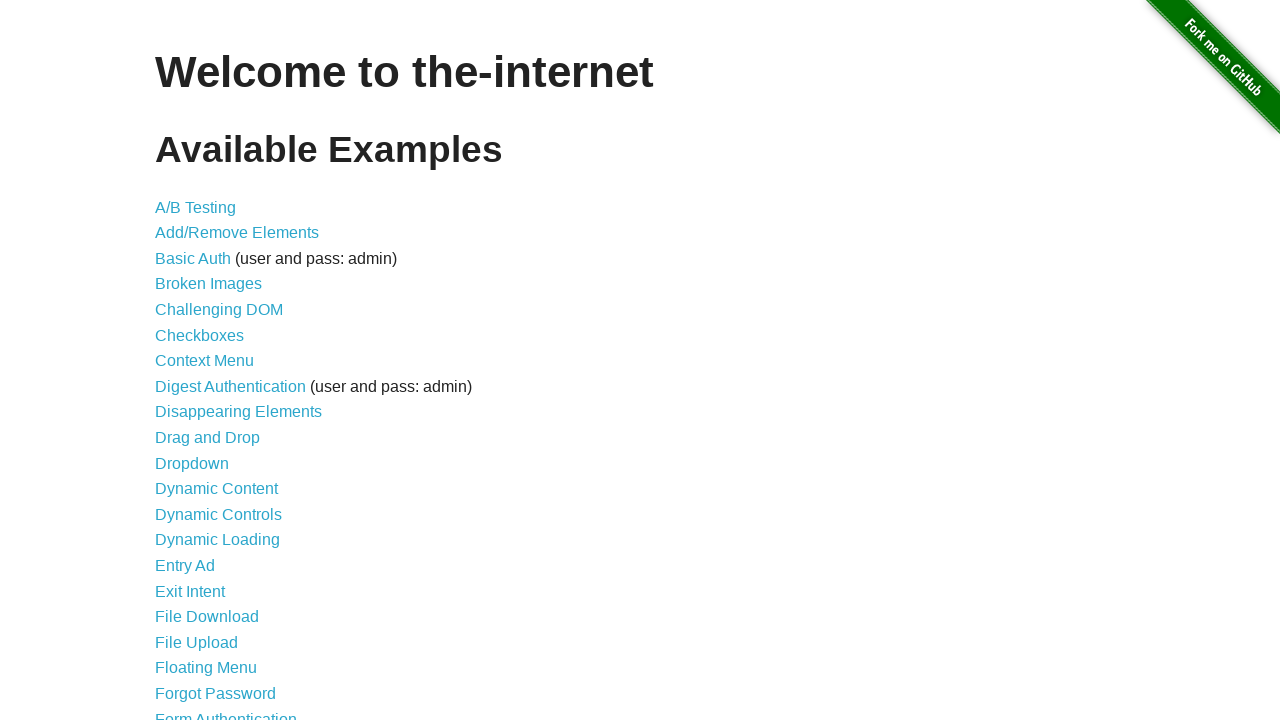

Clicked on Nested Frames link at (210, 395) on text=Nested Frames
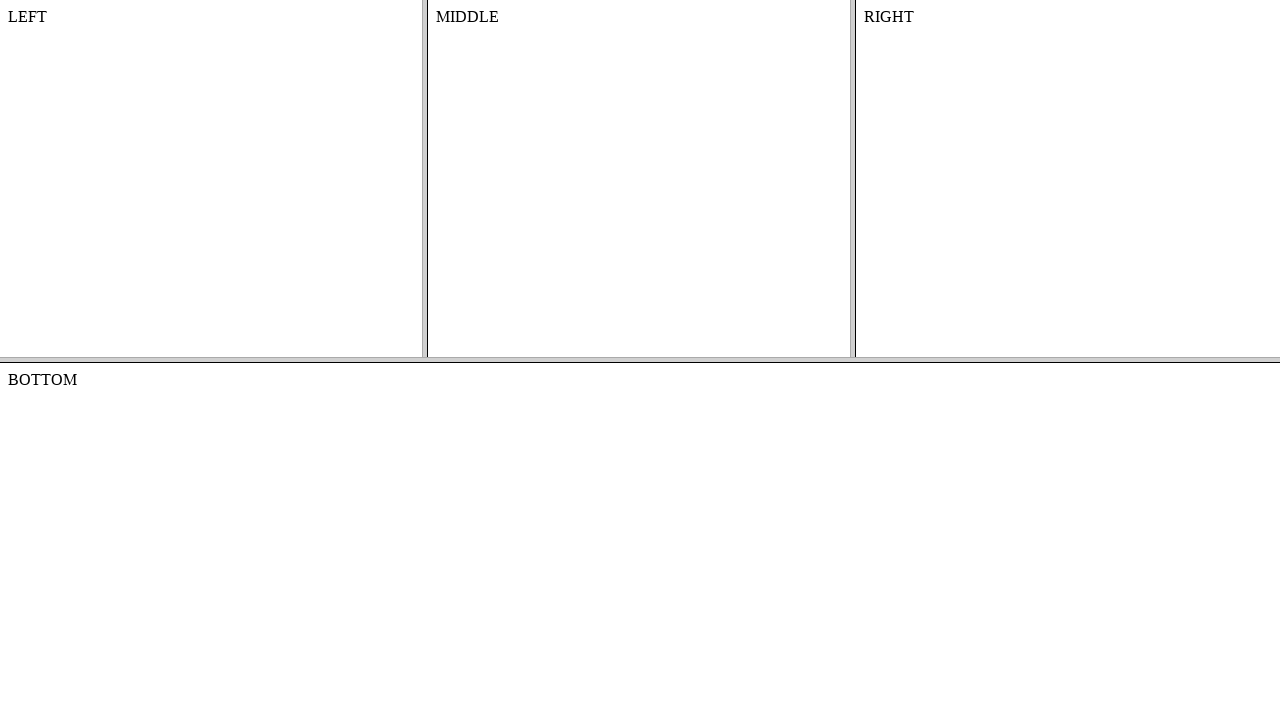

Waited for page to load (domcontentloaded)
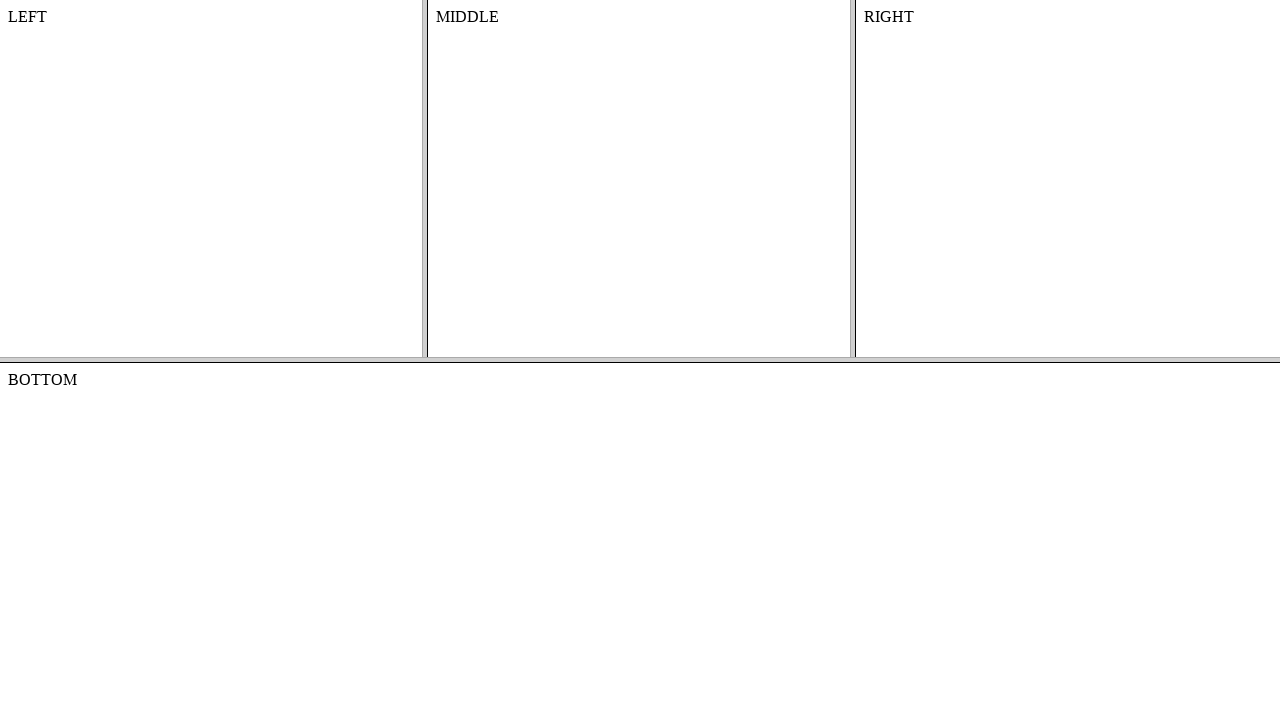

Located the top frame element
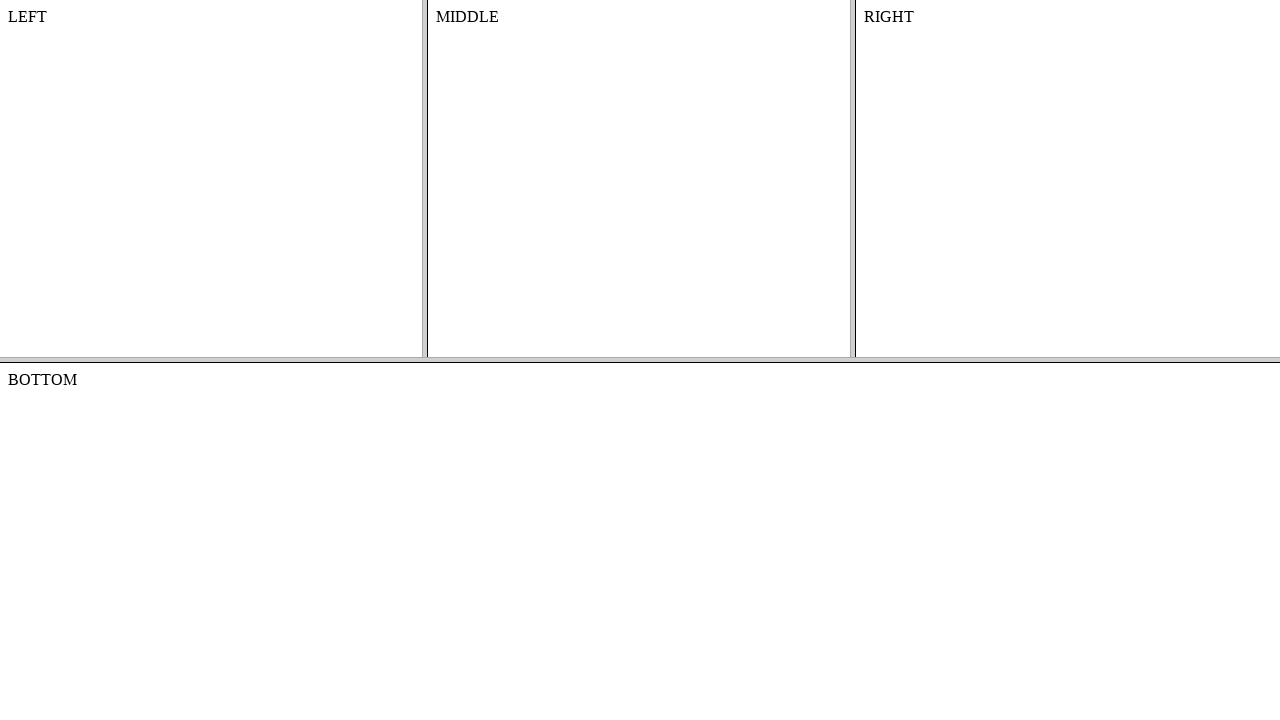

Located the middle frame nested within the top frame
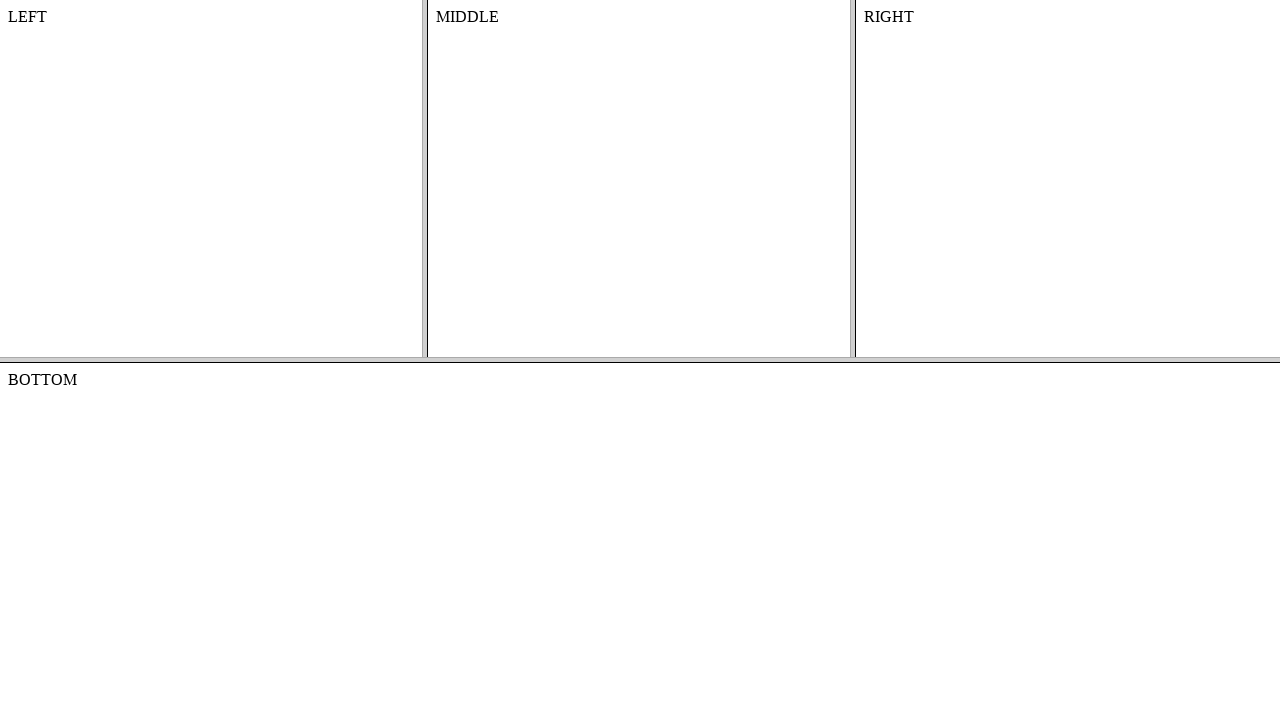

Retrieved text content from the middle frame
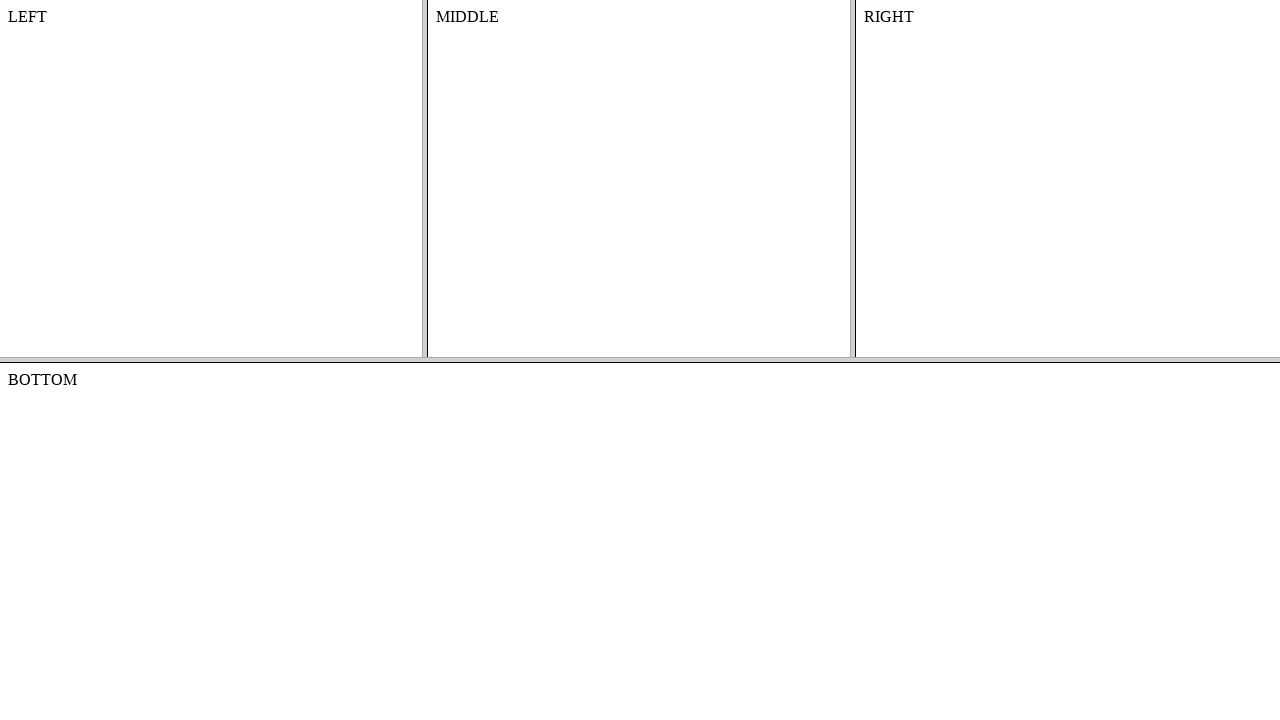

Printed middle frame text content
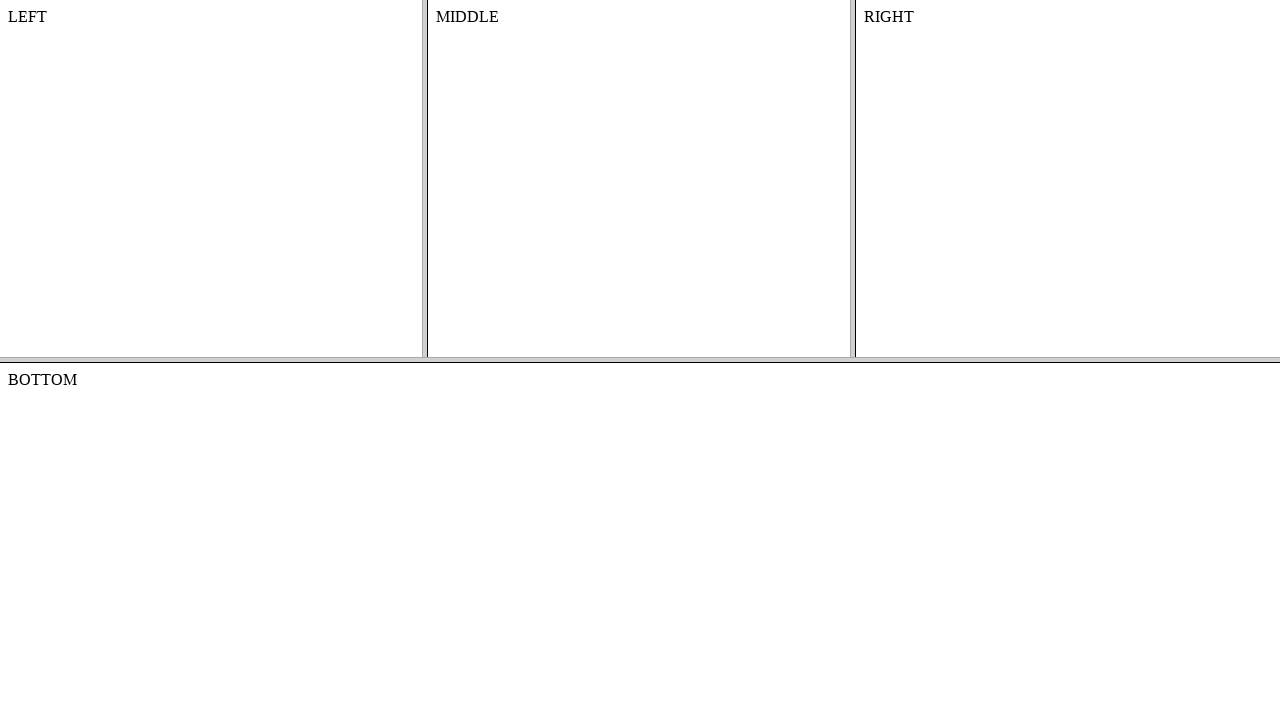

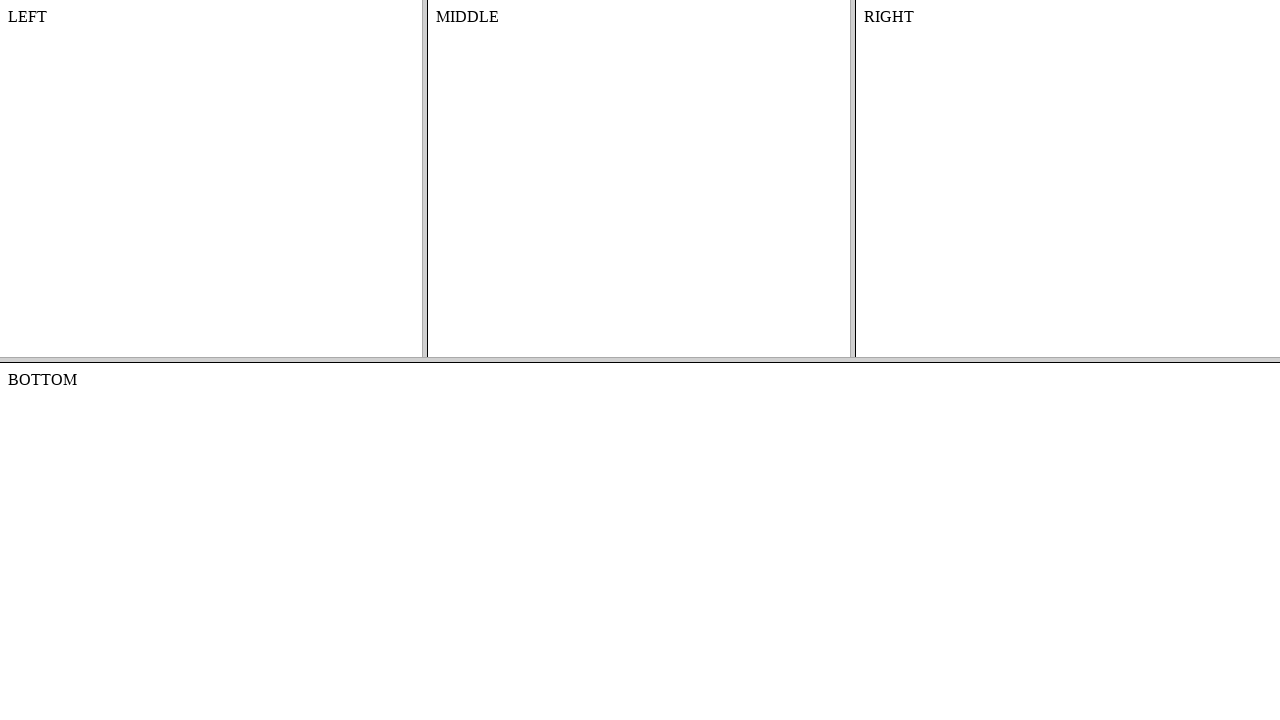